Tests removing completed items when clicking the clear completed button

Starting URL: https://demo.playwright.dev/todomvc

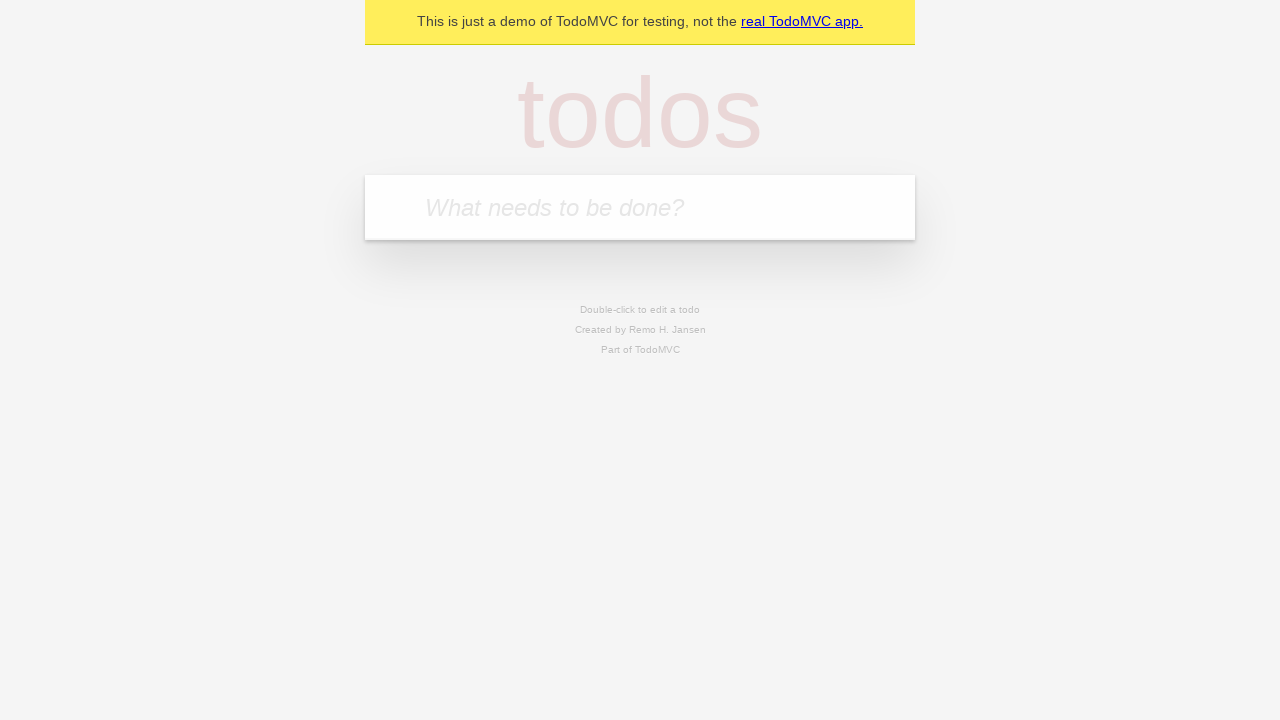

Filled new todo input with 'buy some cheese' on .new-todo
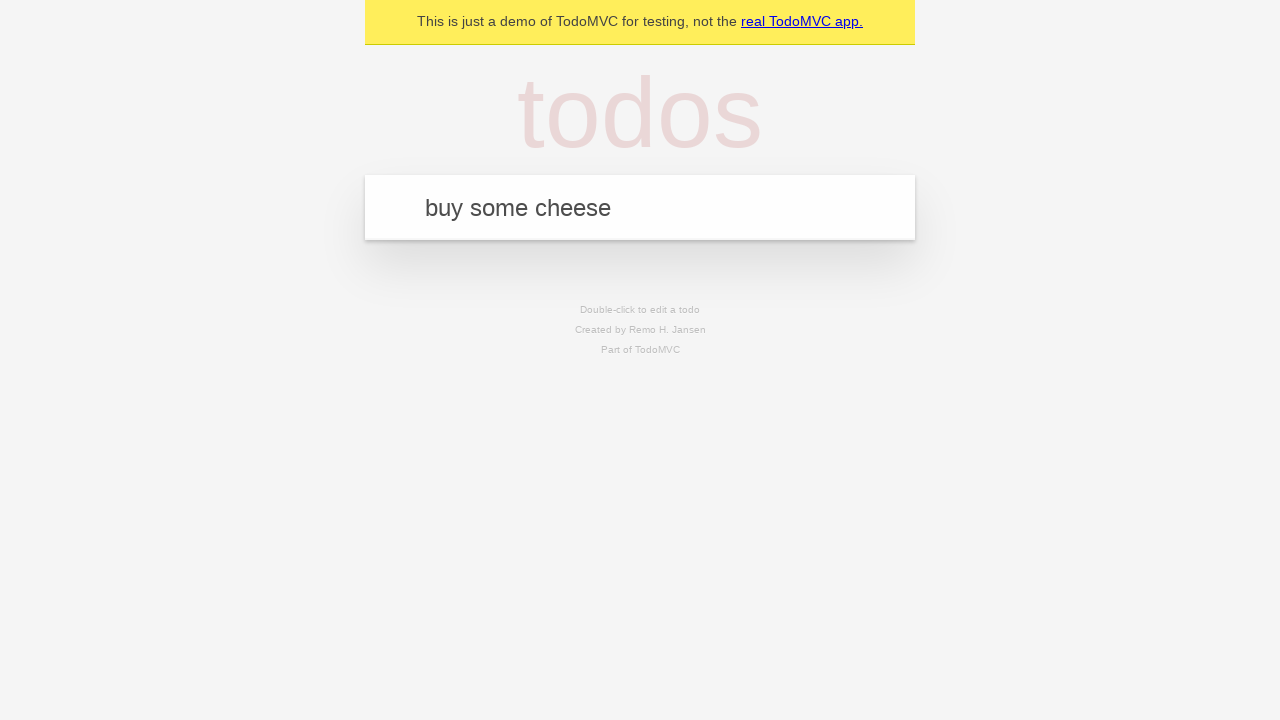

Pressed Enter to add first todo item on .new-todo
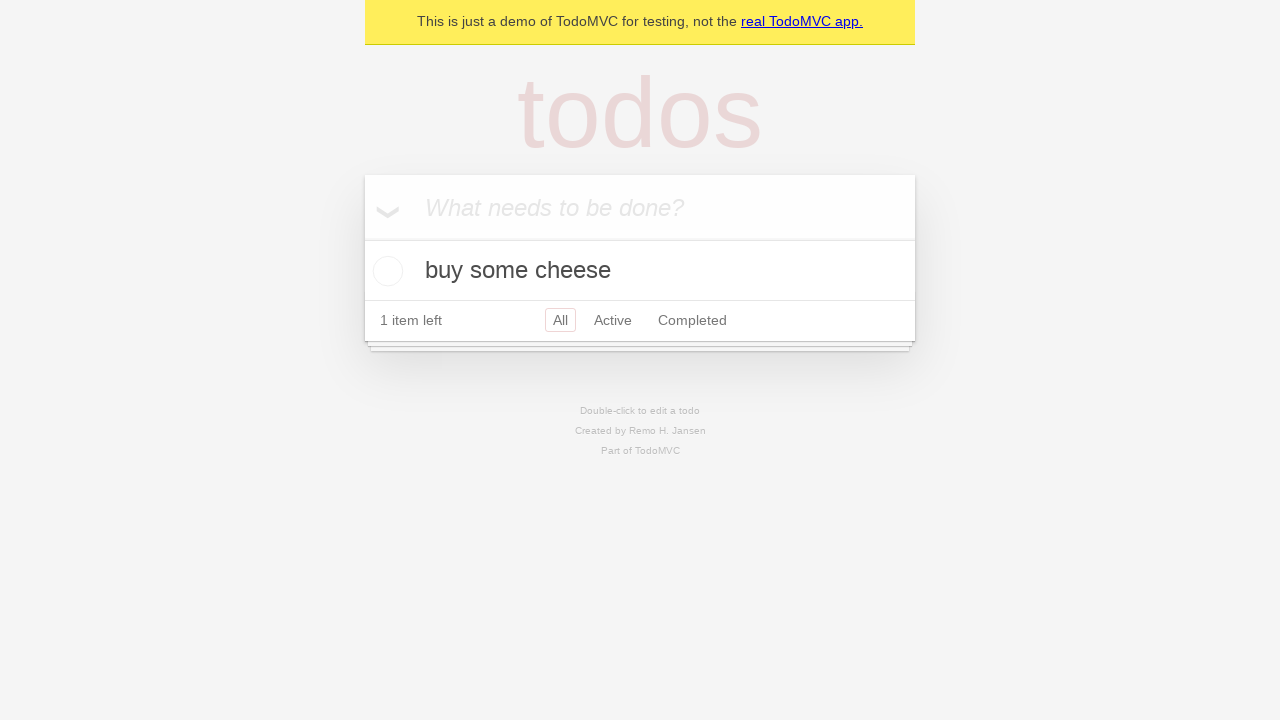

Filled new todo input with 'feed the cat' on .new-todo
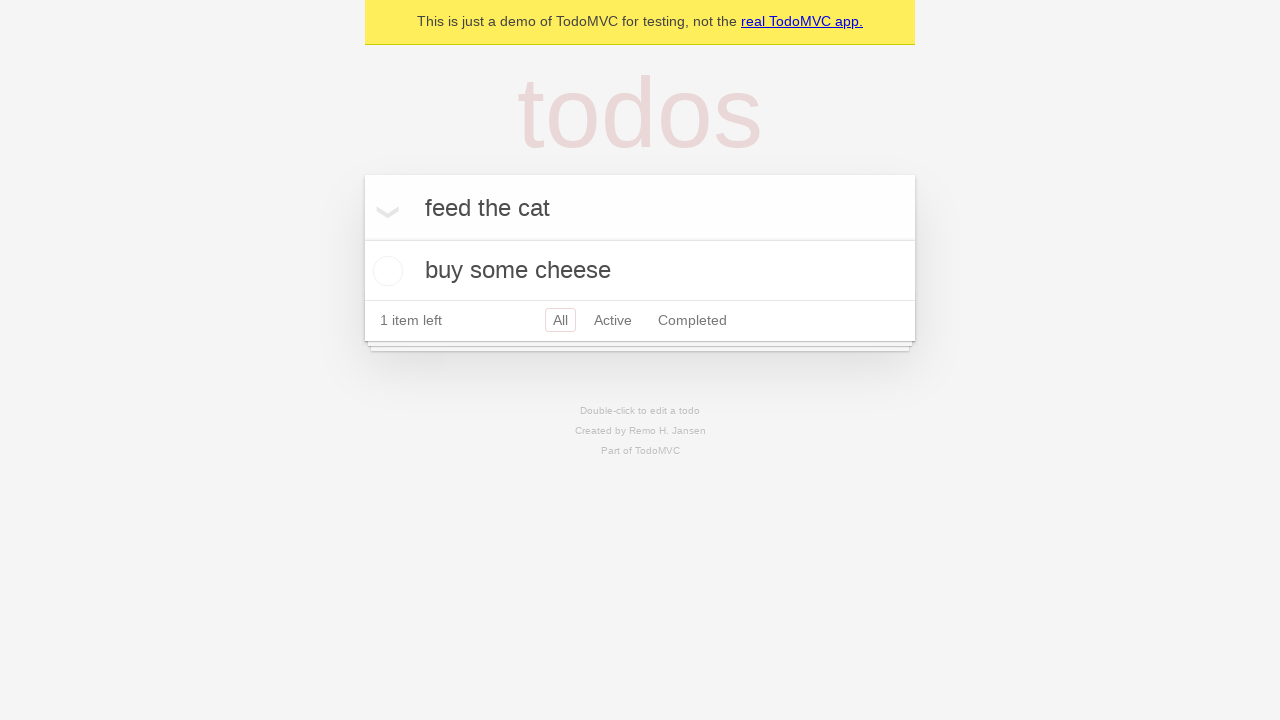

Pressed Enter to add second todo item on .new-todo
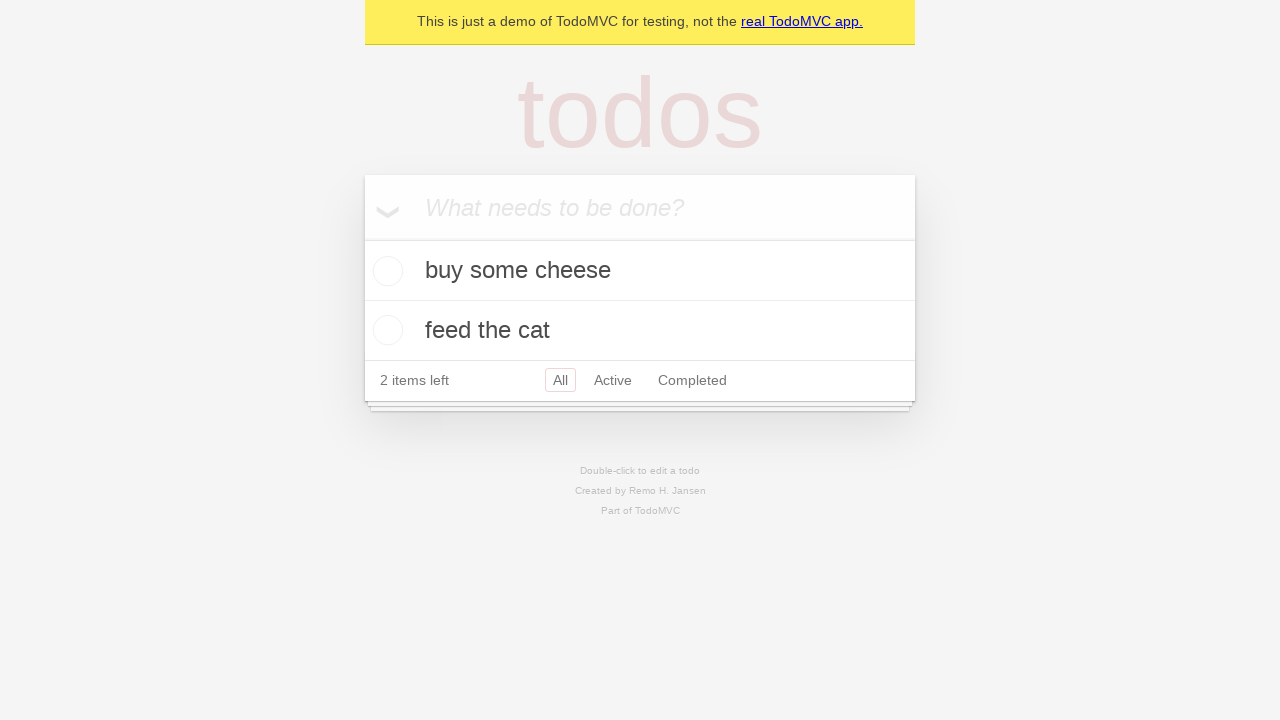

Filled new todo input with 'book a doctors appointment' on .new-todo
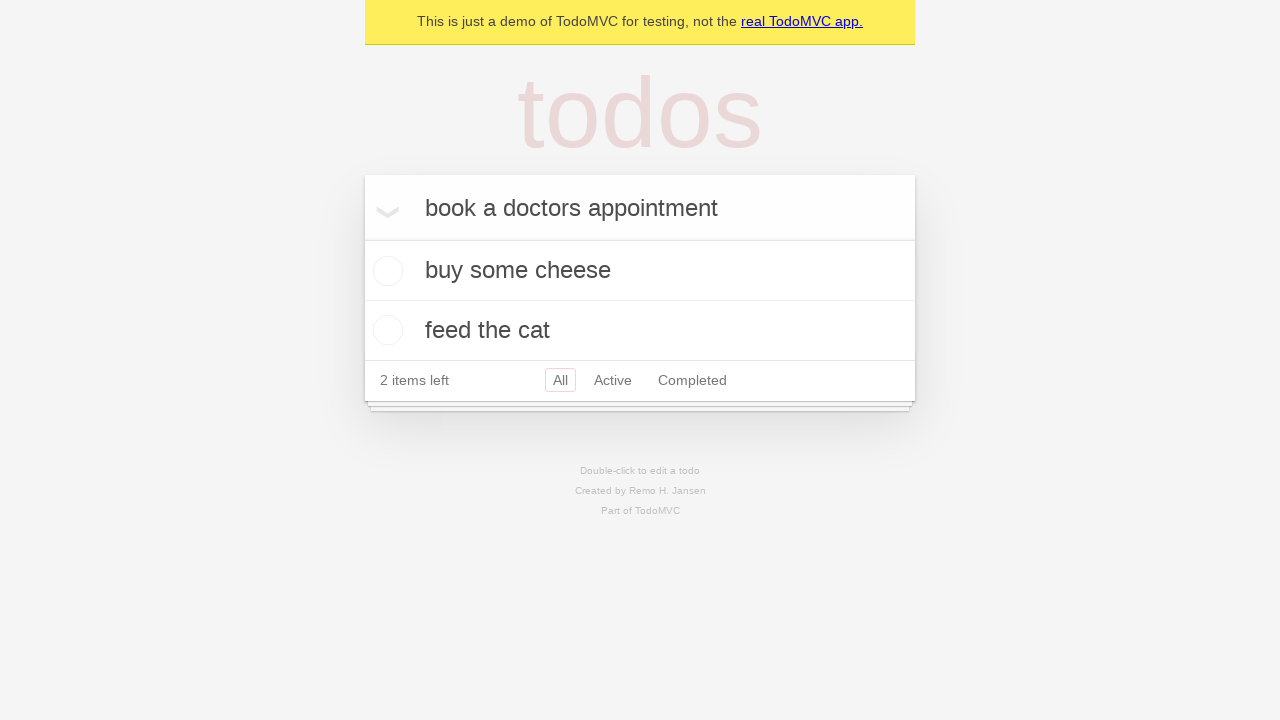

Pressed Enter to add third todo item on .new-todo
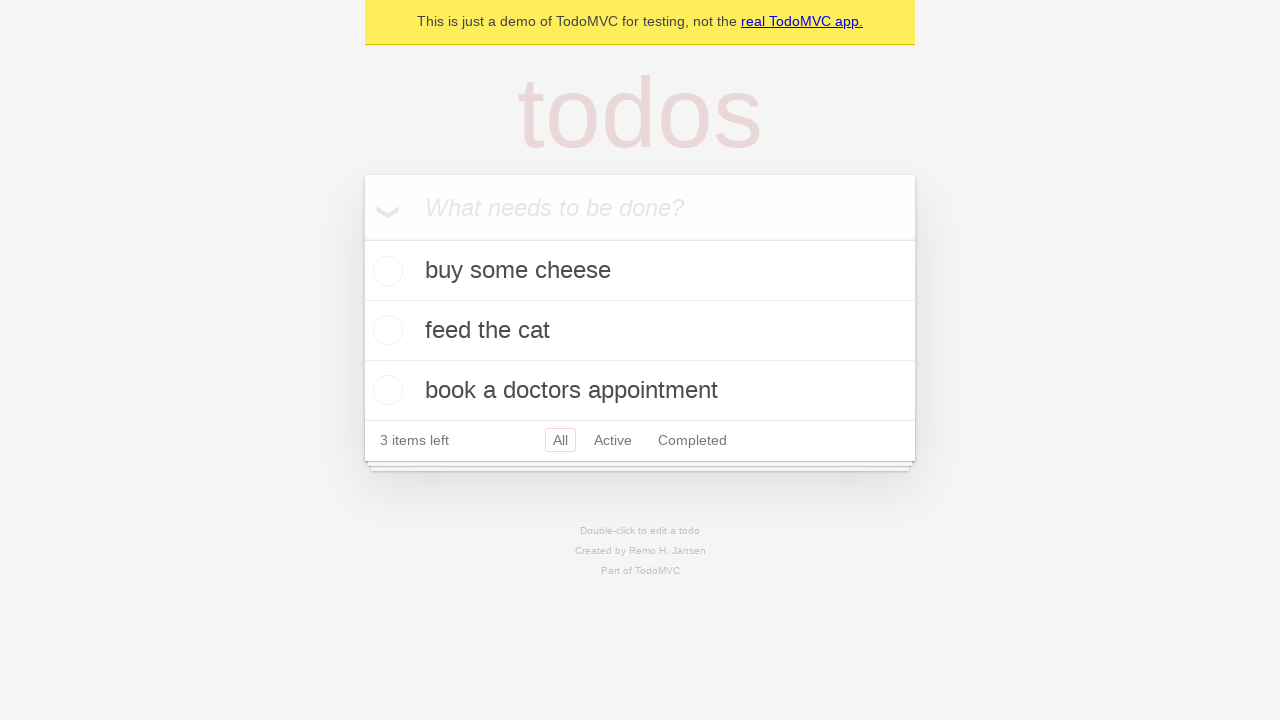

Waited for third todo item to be added to the list
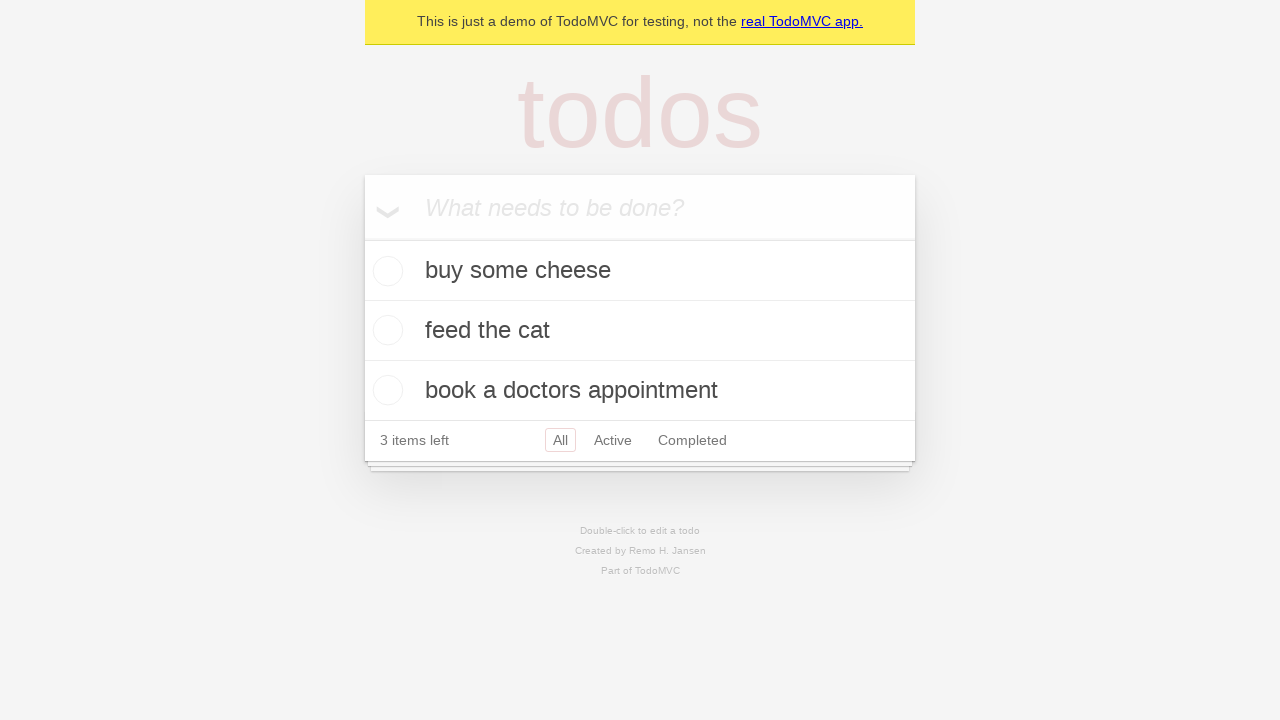

Checked the second todo item as completed at (385, 330) on .todo-list li >> nth=1 >> .toggle
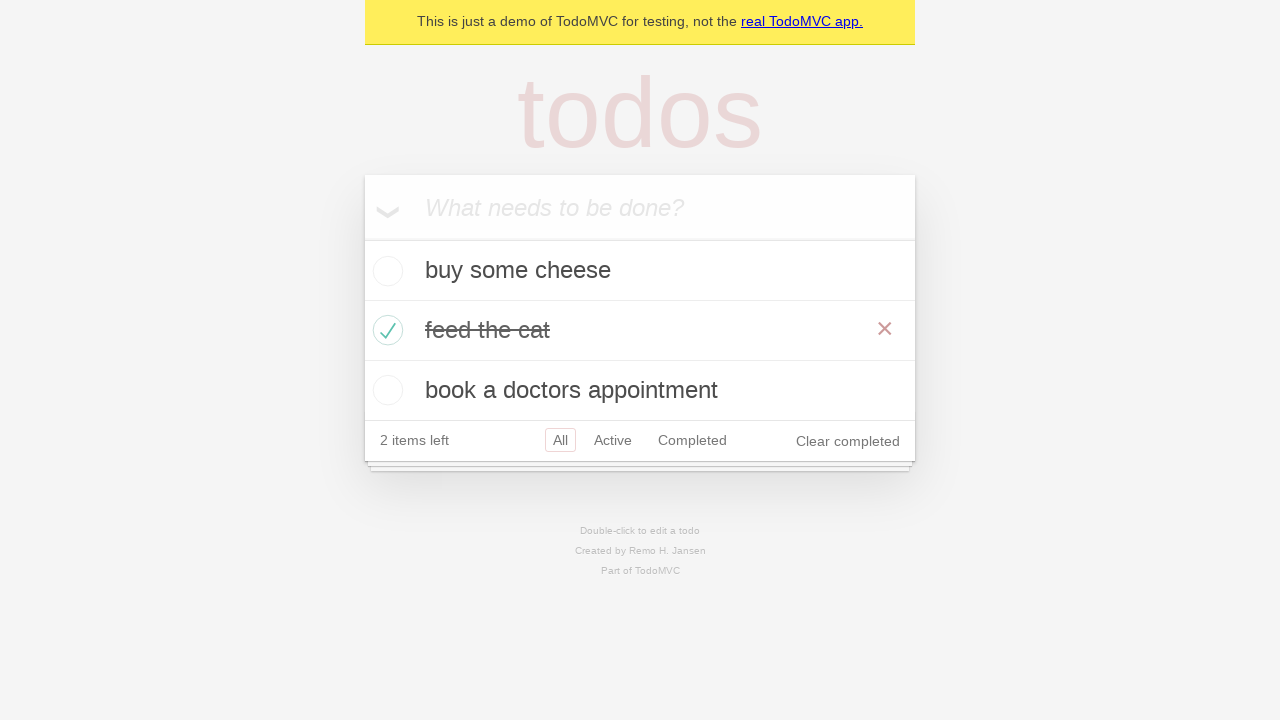

Clicked clear completed button to remove completed items at (848, 441) on .clear-completed
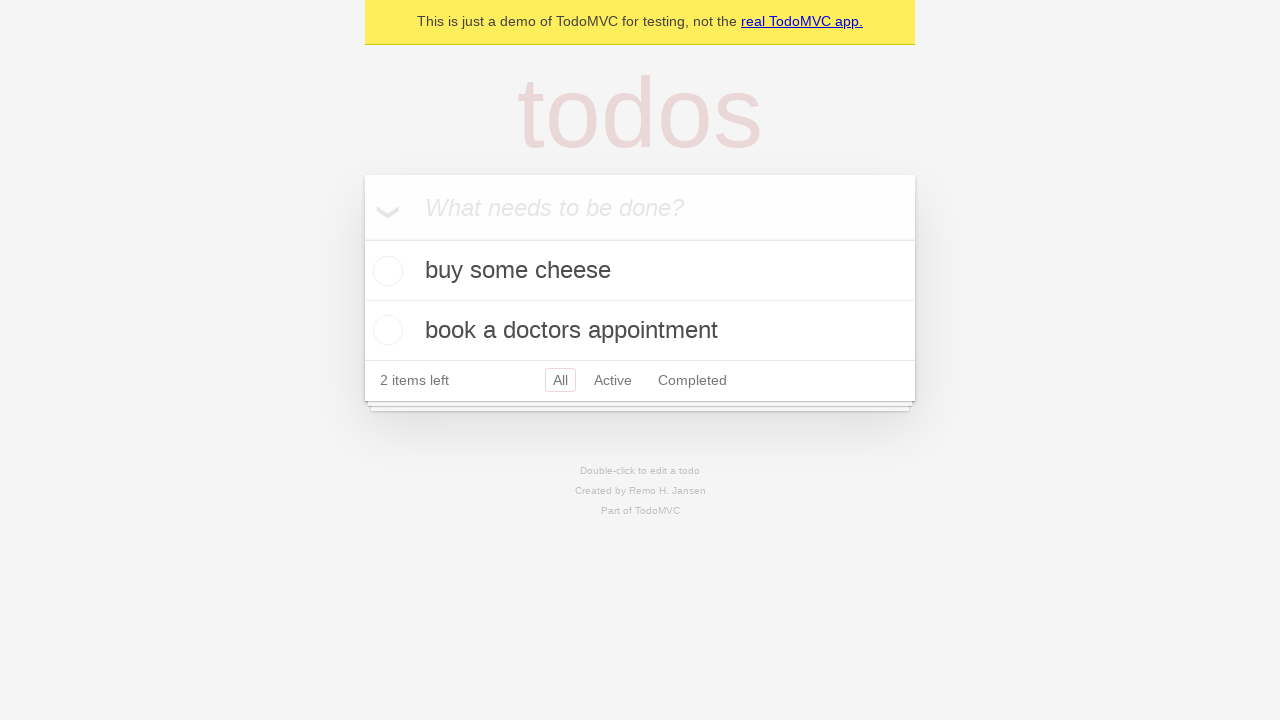

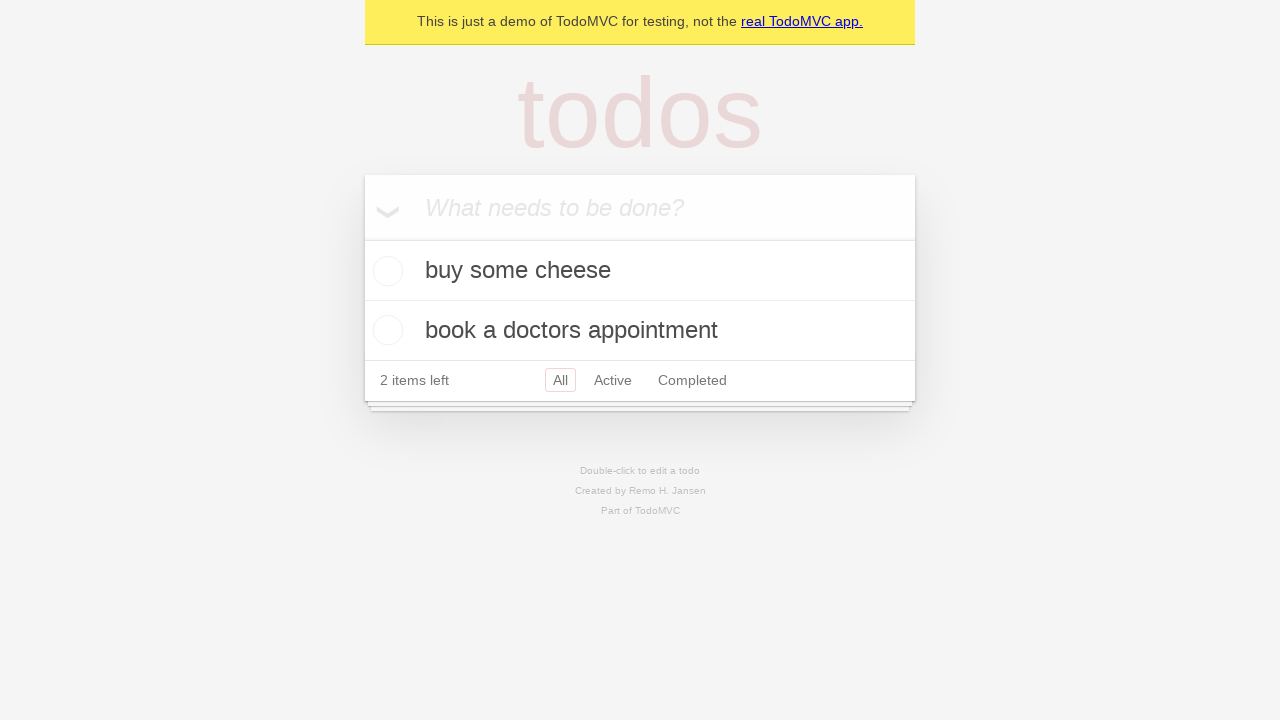